Tests dropdown selection functionality by selecting an option from a static dropdown menu using visible text

Starting URL: https://the-internet.herokuapp.com/dropdown

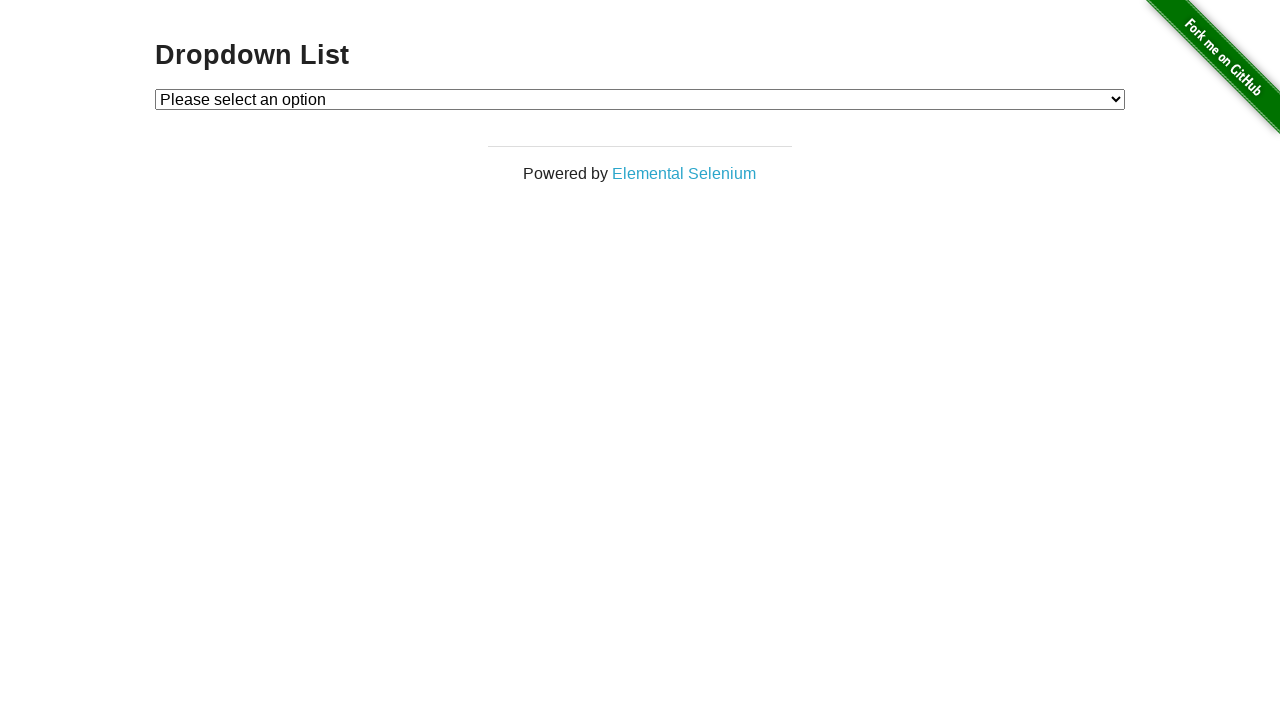

Navigated to dropdown menu page
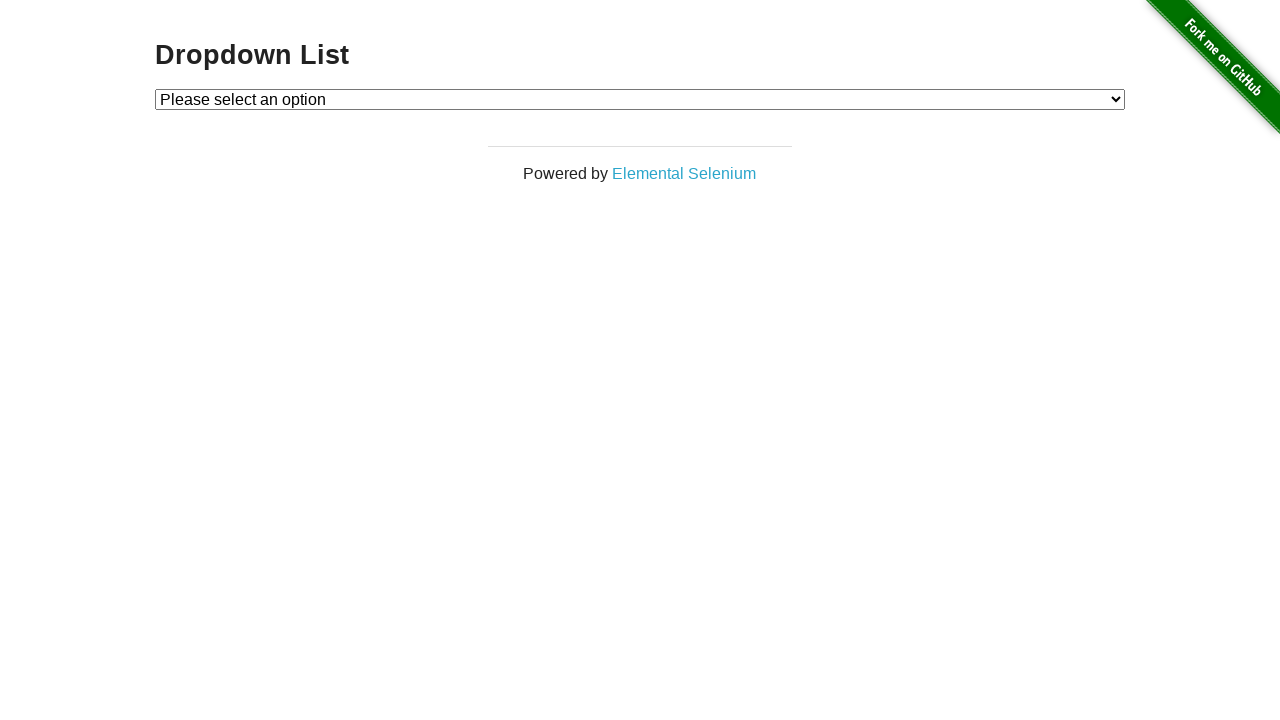

Selected 'Option 2' from static dropdown menu on #dropdown
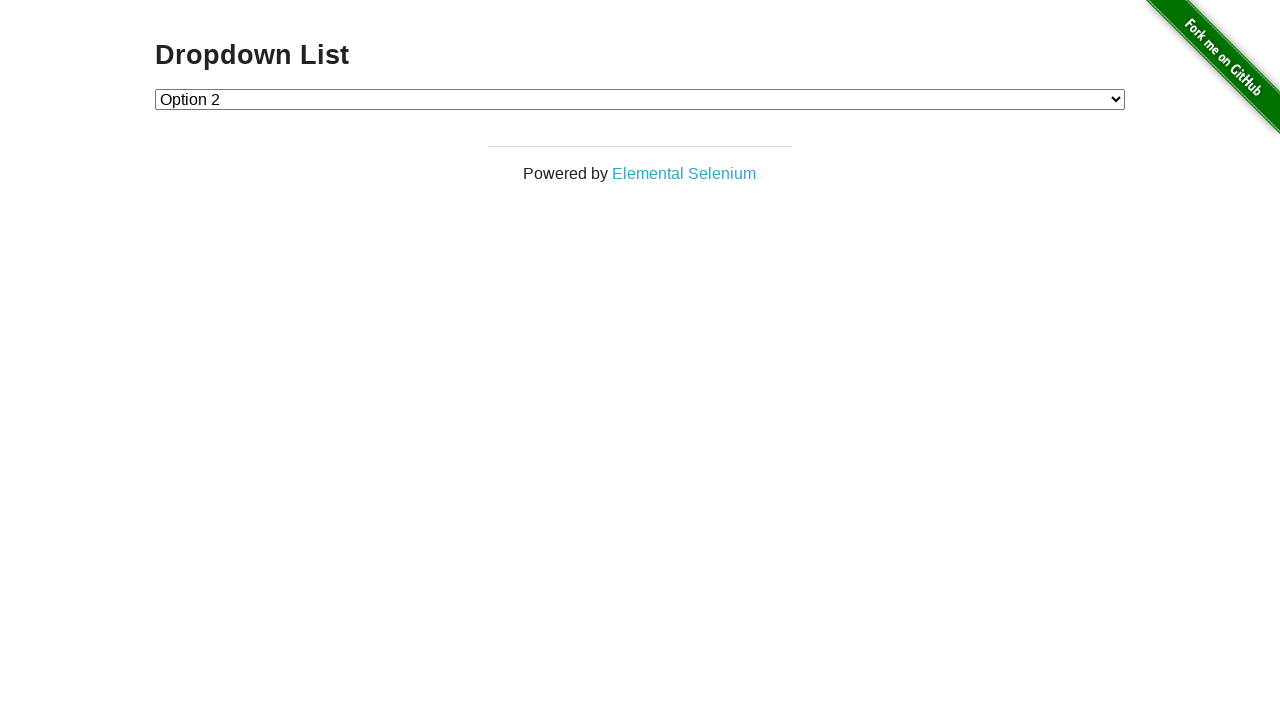

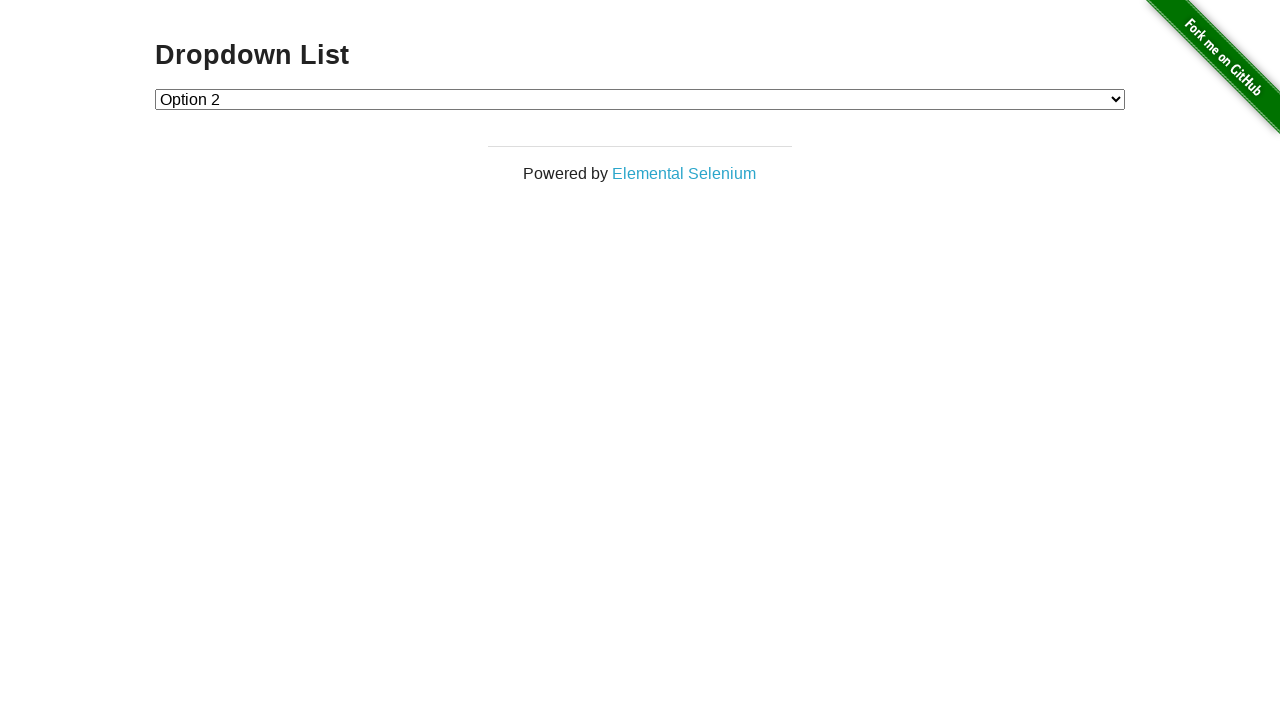